Tests dropdown selection functionality by selecting options from a country dropdown using different selection methods (by index and by value)

Starting URL: https://letcode.in/dropdowns

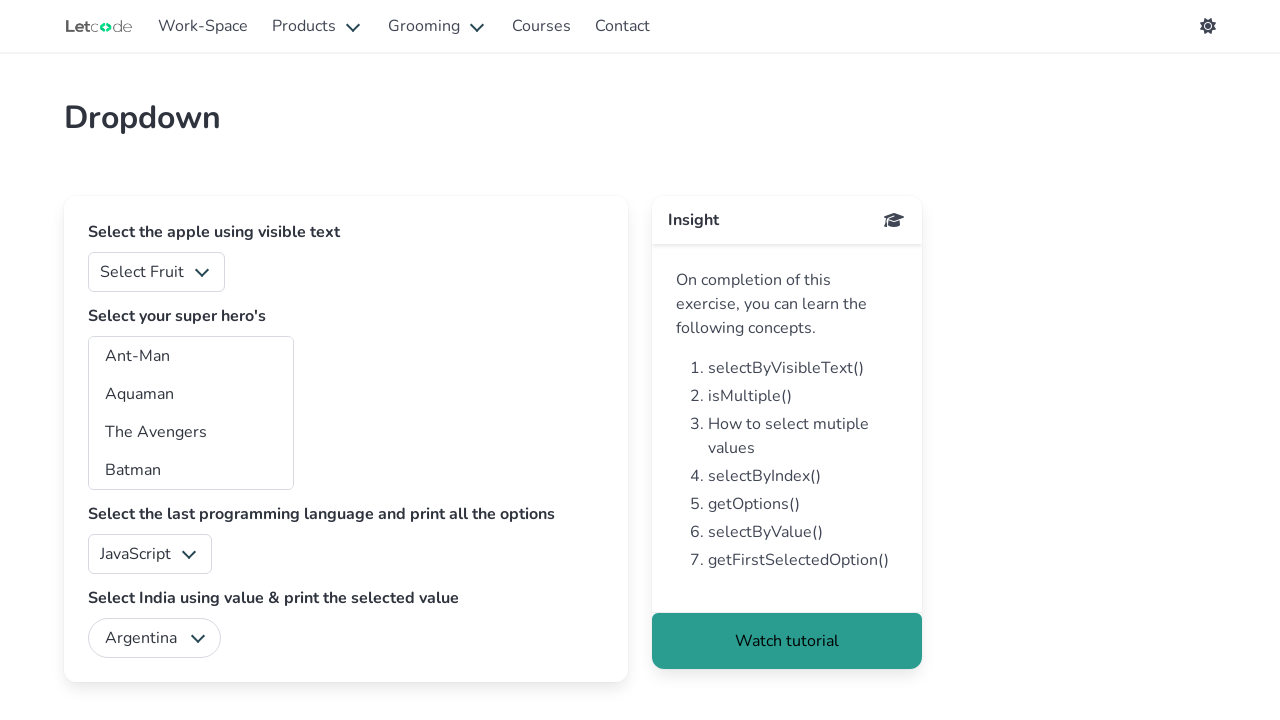

Navigated to dropdown test page
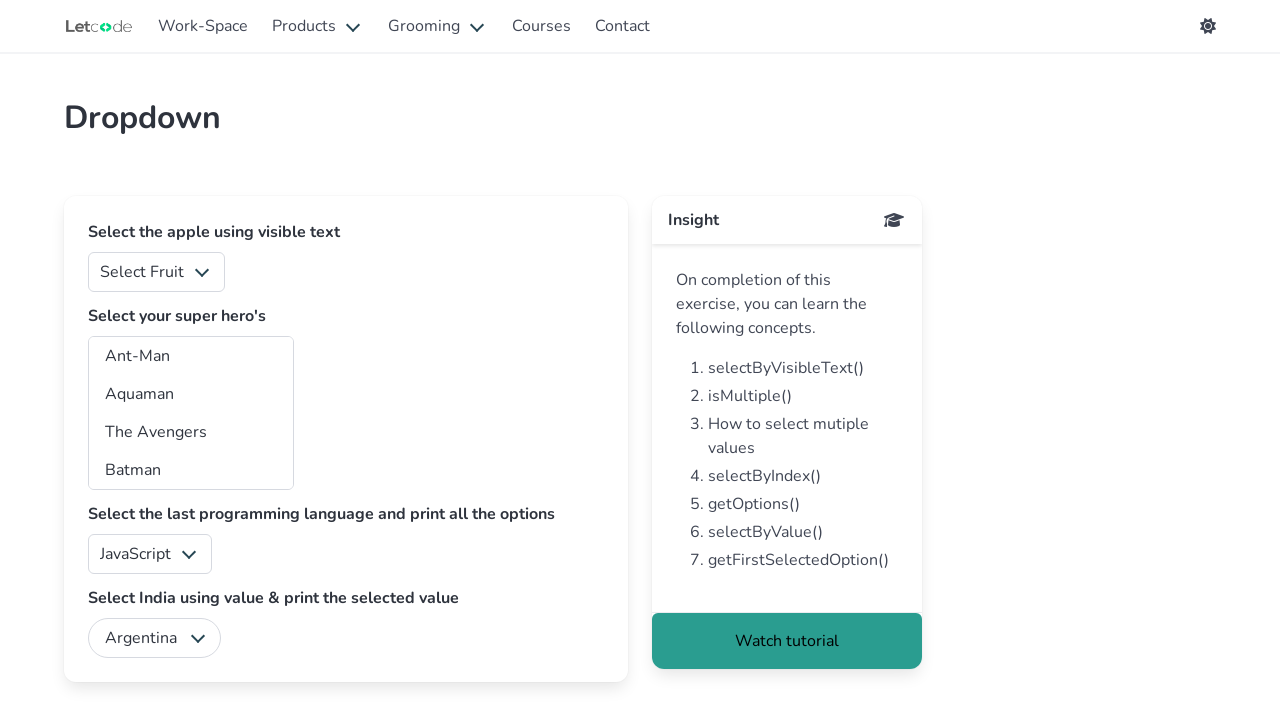

Selected 6th option from country dropdown by index on select#country
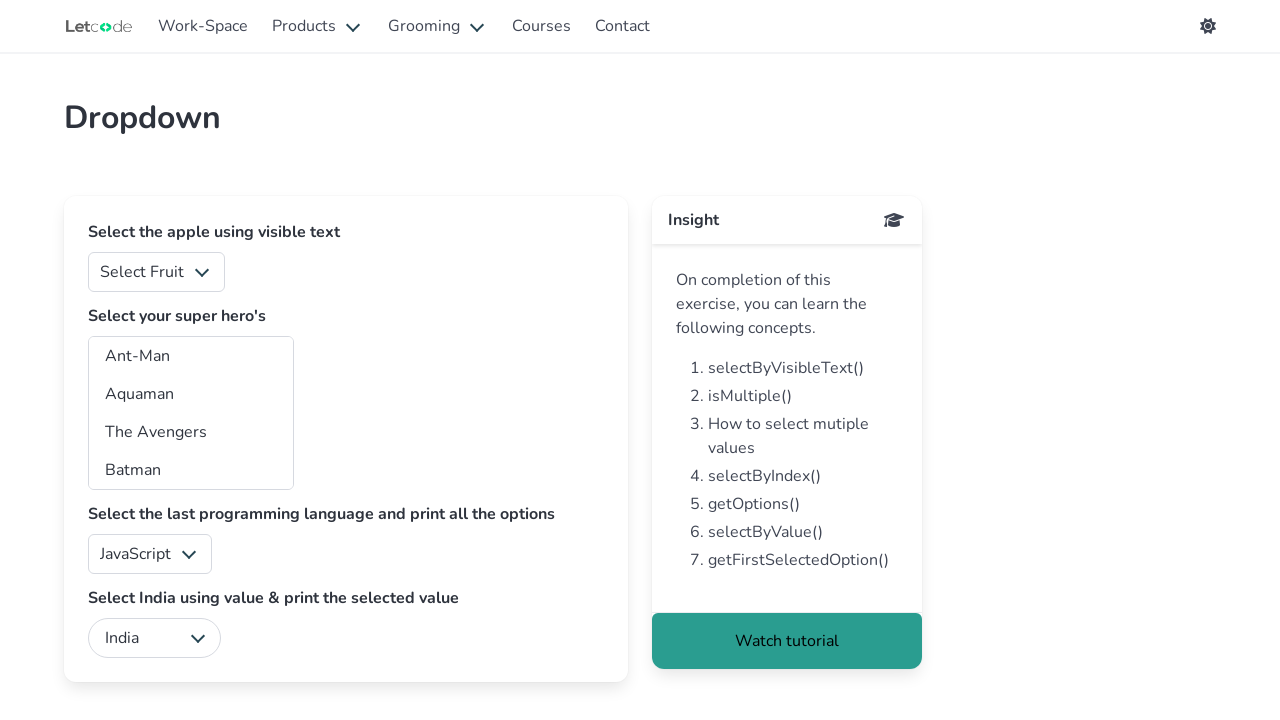

Selected Brazil from country dropdown by value on select#country
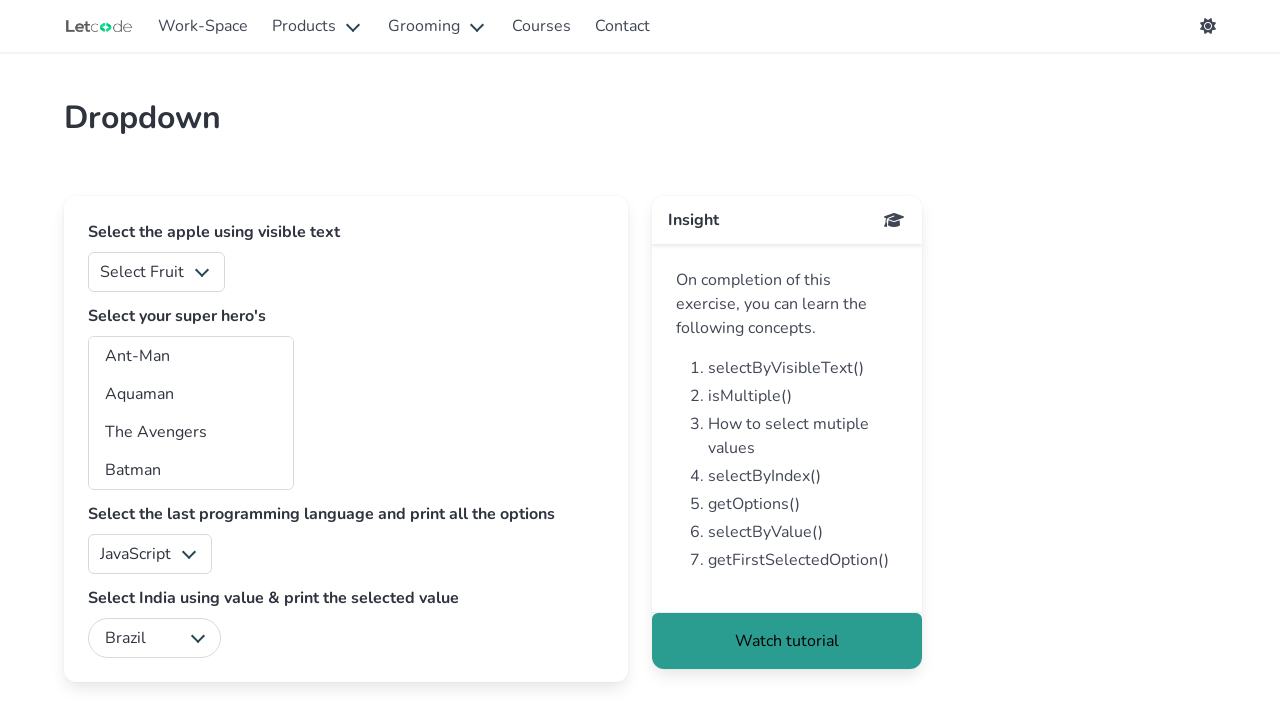

Verified country dropdown is visible
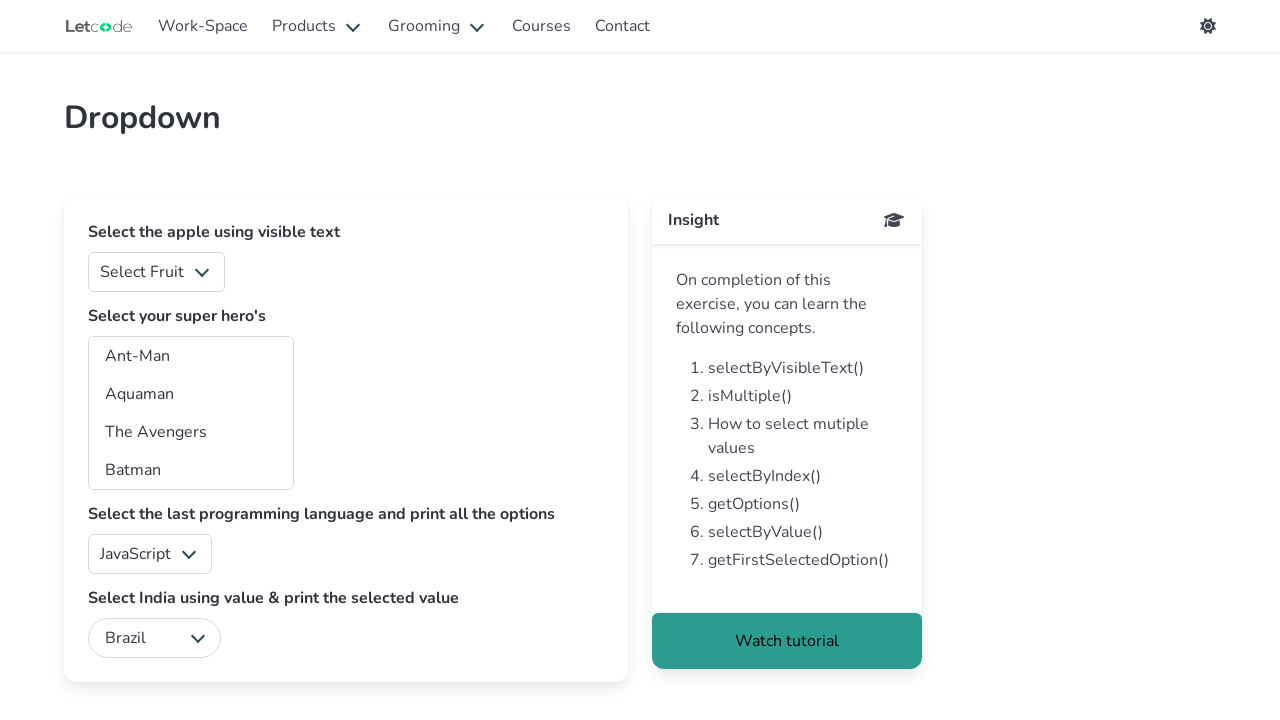

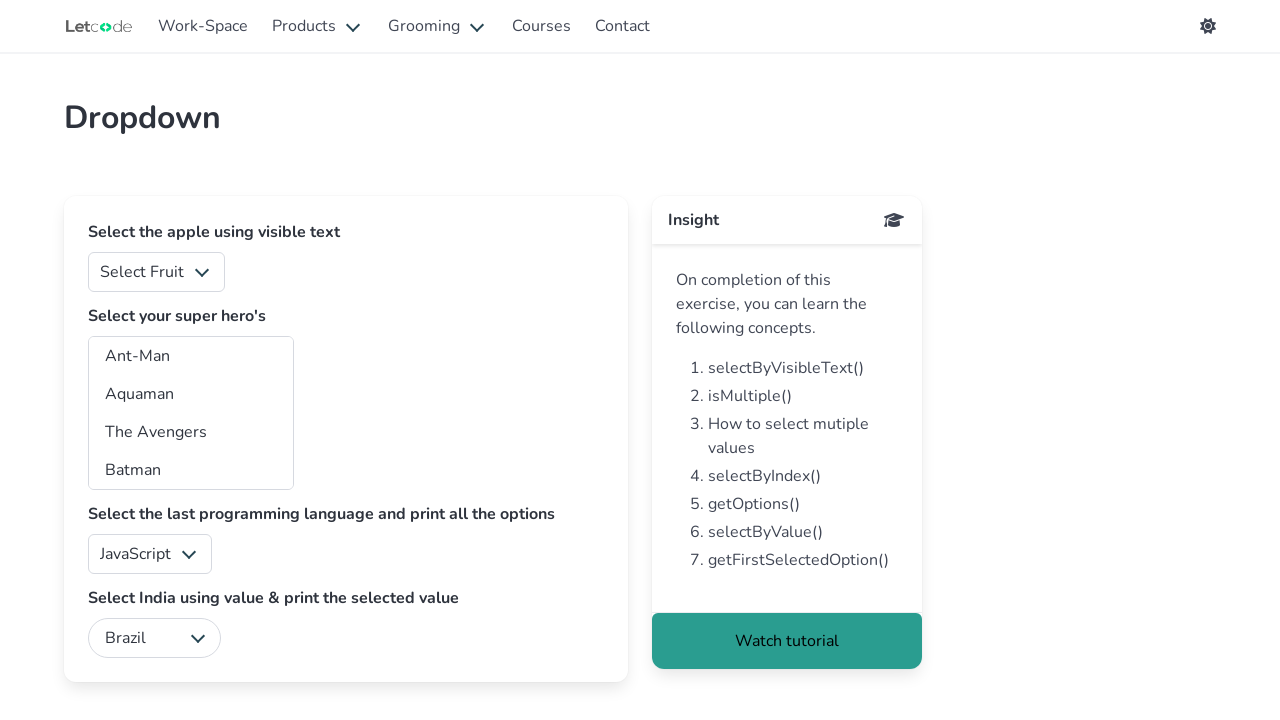